Tests a contact form submission by filling in name, email, and message fields, then clicking the send button

Starting URL: https://serhiipuzyrov.com/contact

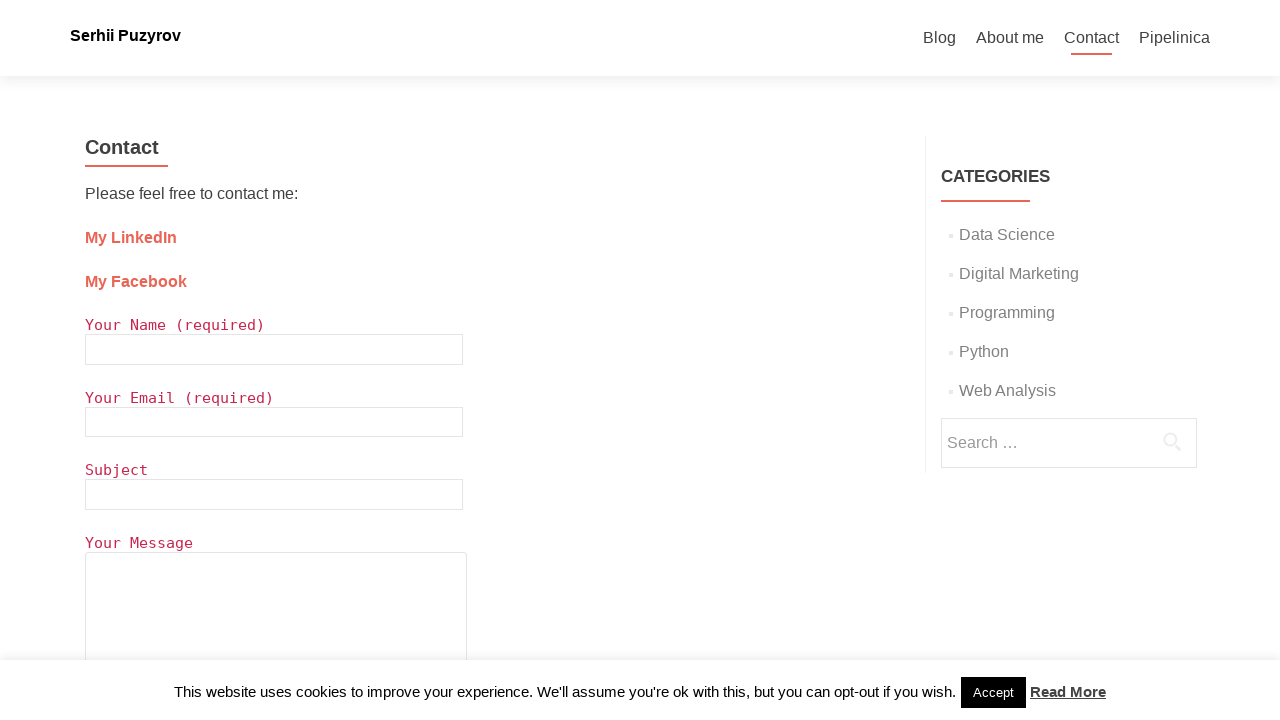

Filled name field with 'John Smith' on input[name='your-name']
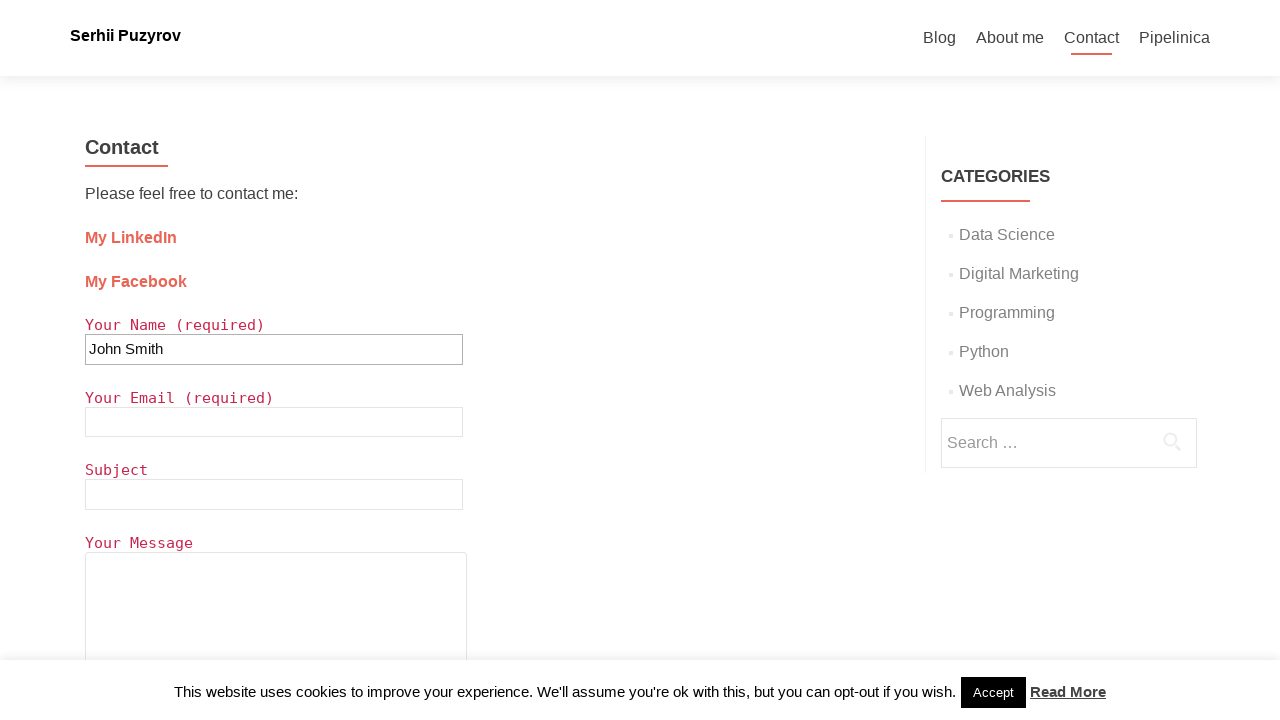

Filled email field with 'johnsmith@example.com' on input[name='your-email']
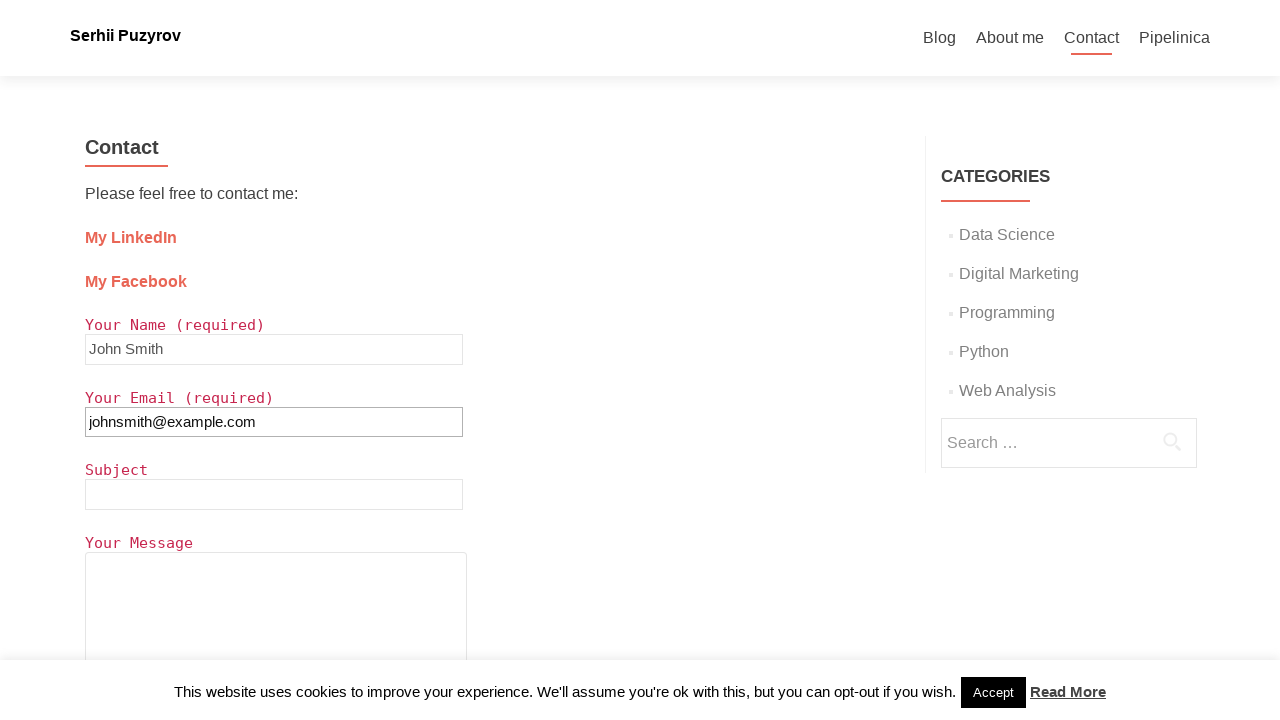

Filled message field with test message on textarea[name='your-message']
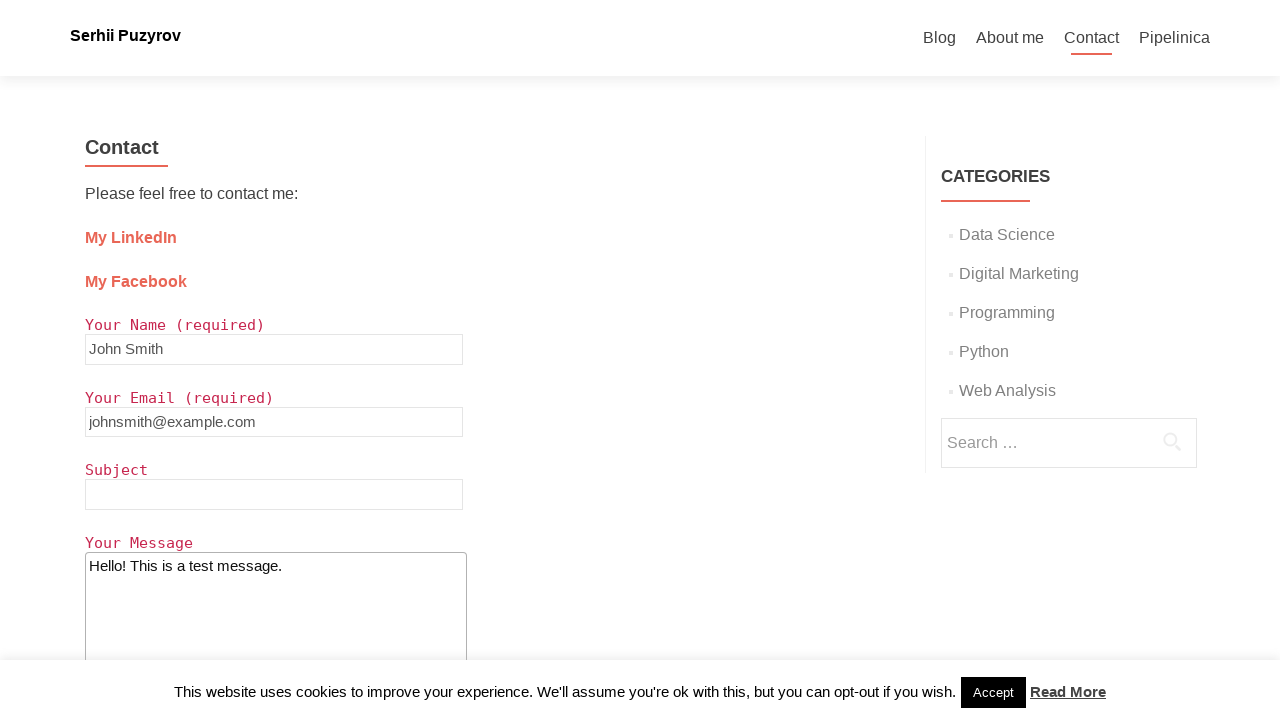

Scrolled to bottom of page to reveal send button
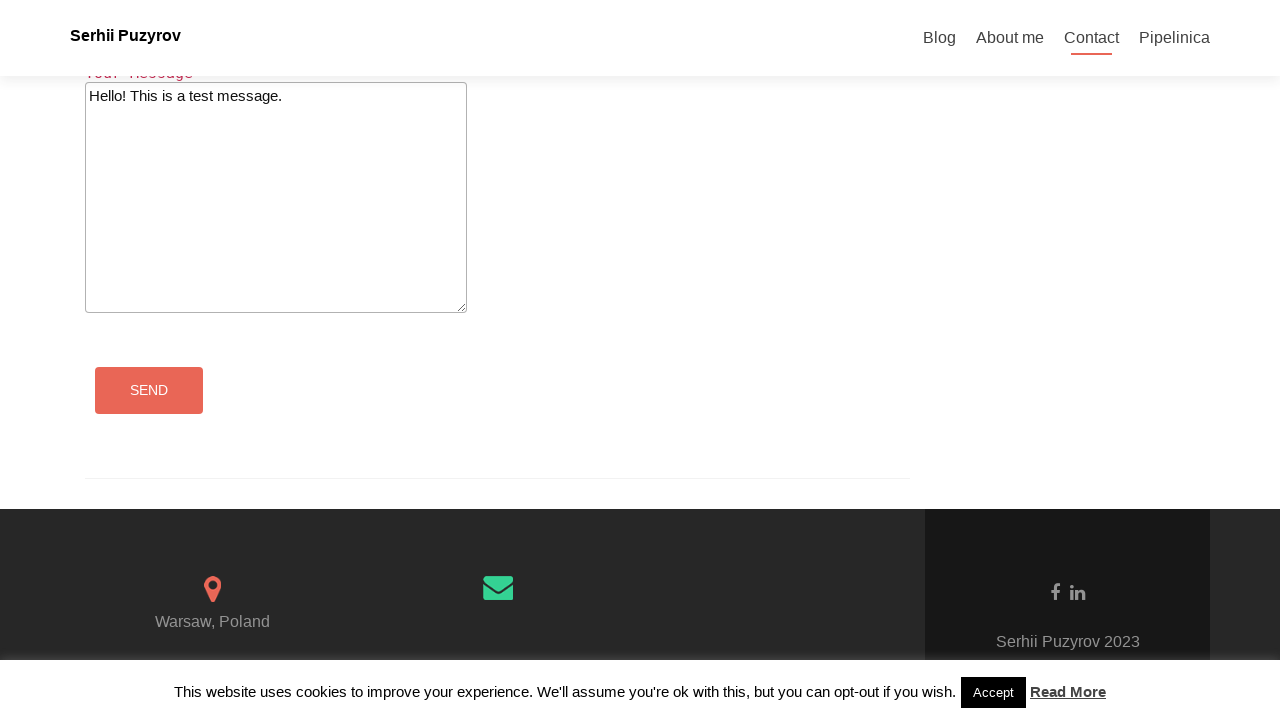

Clicked send button to submit contact form at (149, 390) on input[value='Send']
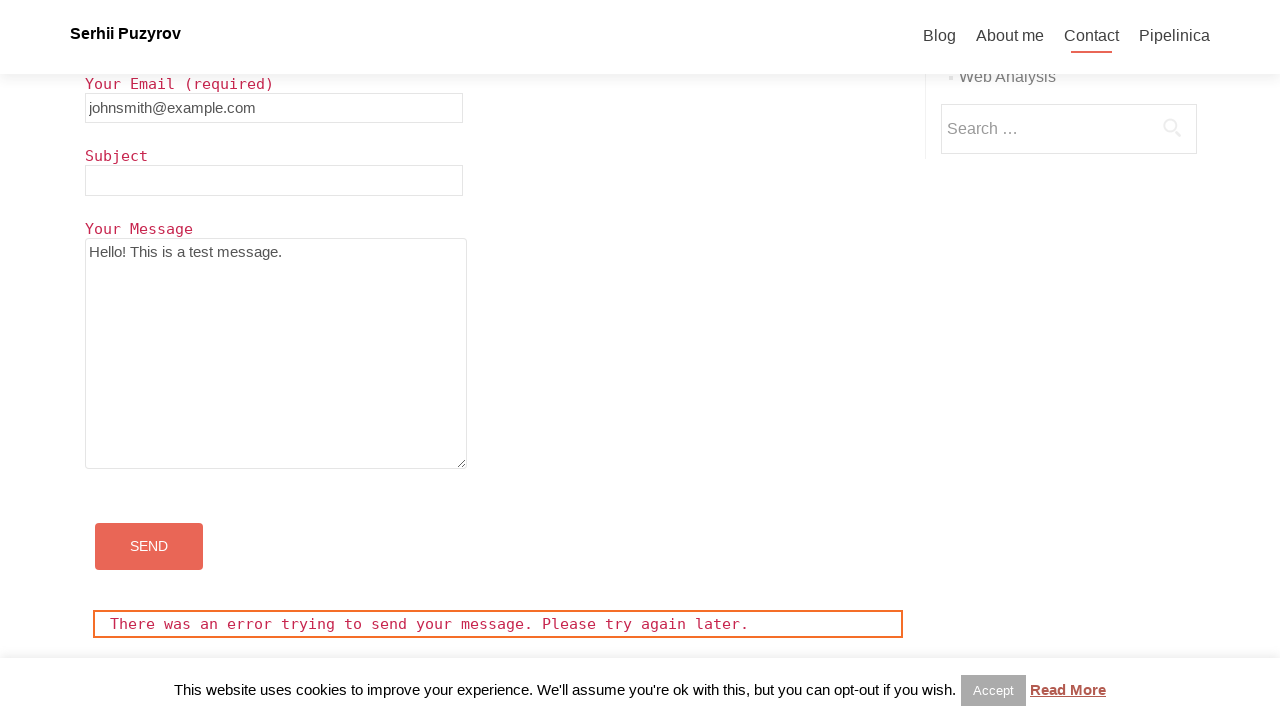

Waited 2 seconds for form submission to complete
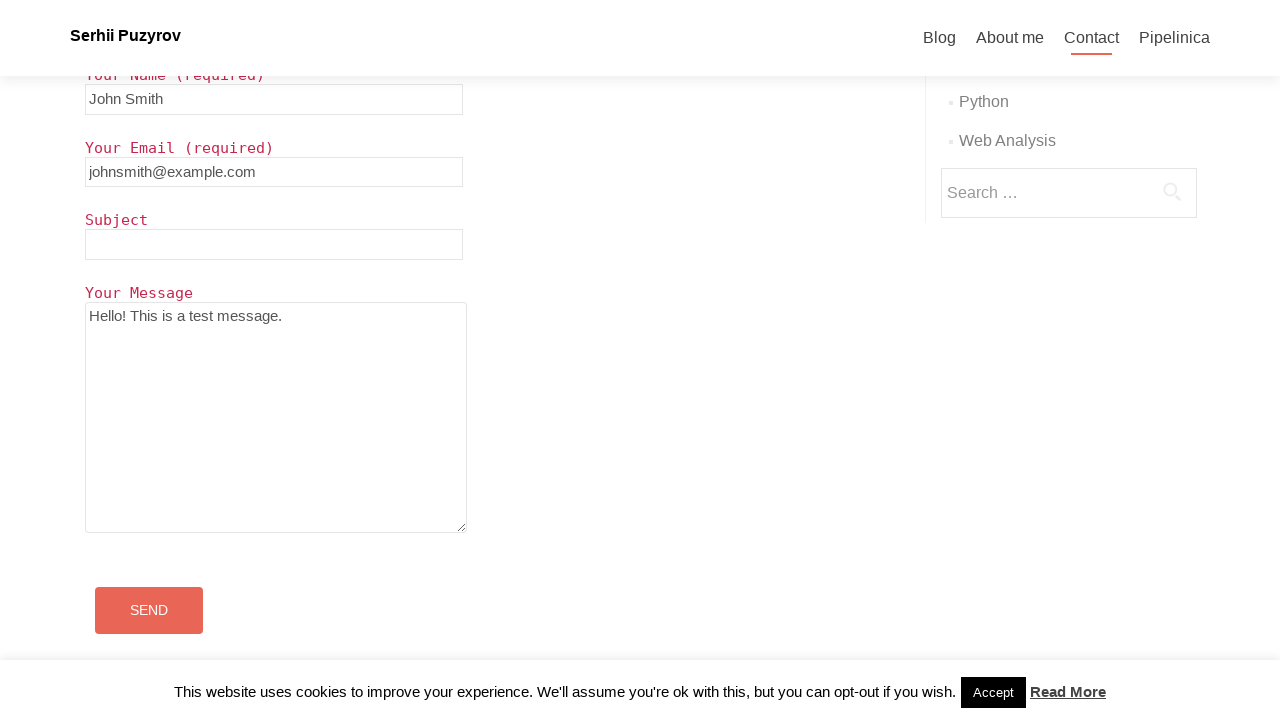

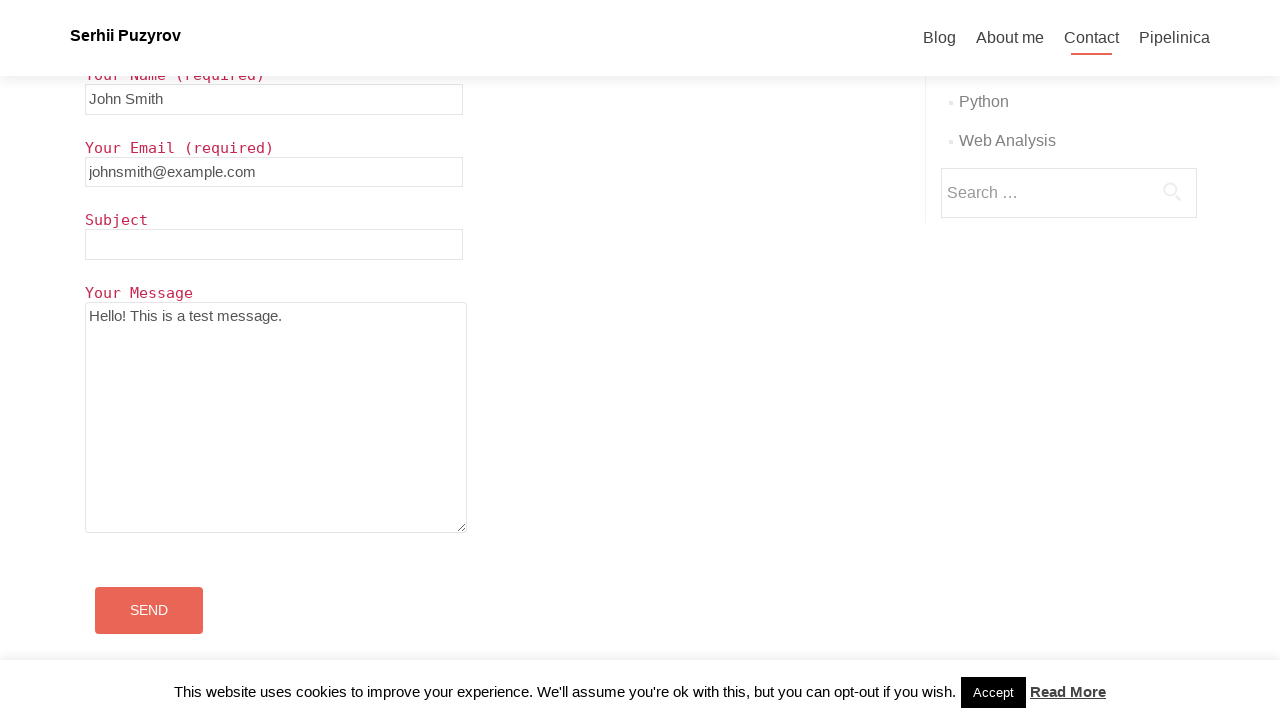